Tests form filling functionality on a practice website by entering text in various fields (name, email, phone, textarea), selecting a radio button, clicking a checkbox, and selecting a dropdown option.

Starting URL: https://testautomationpractice.blogspot.com/

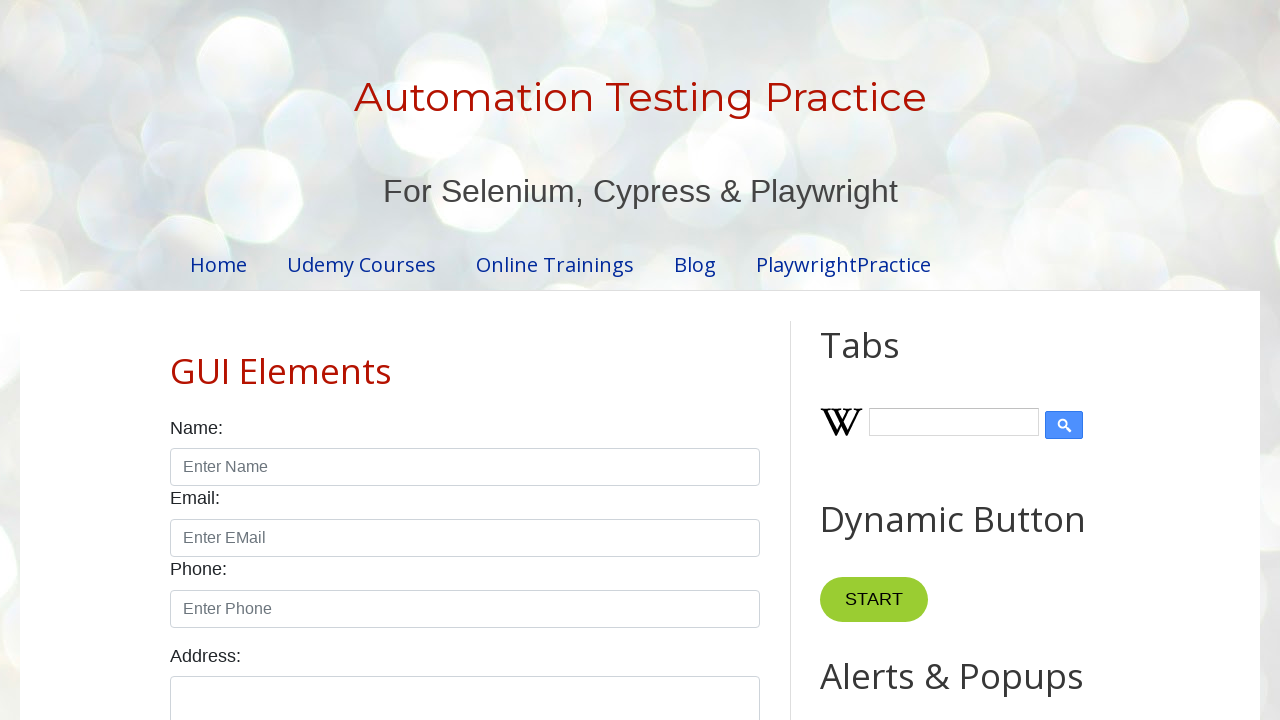

Filled name field with 'Punam' on input#name
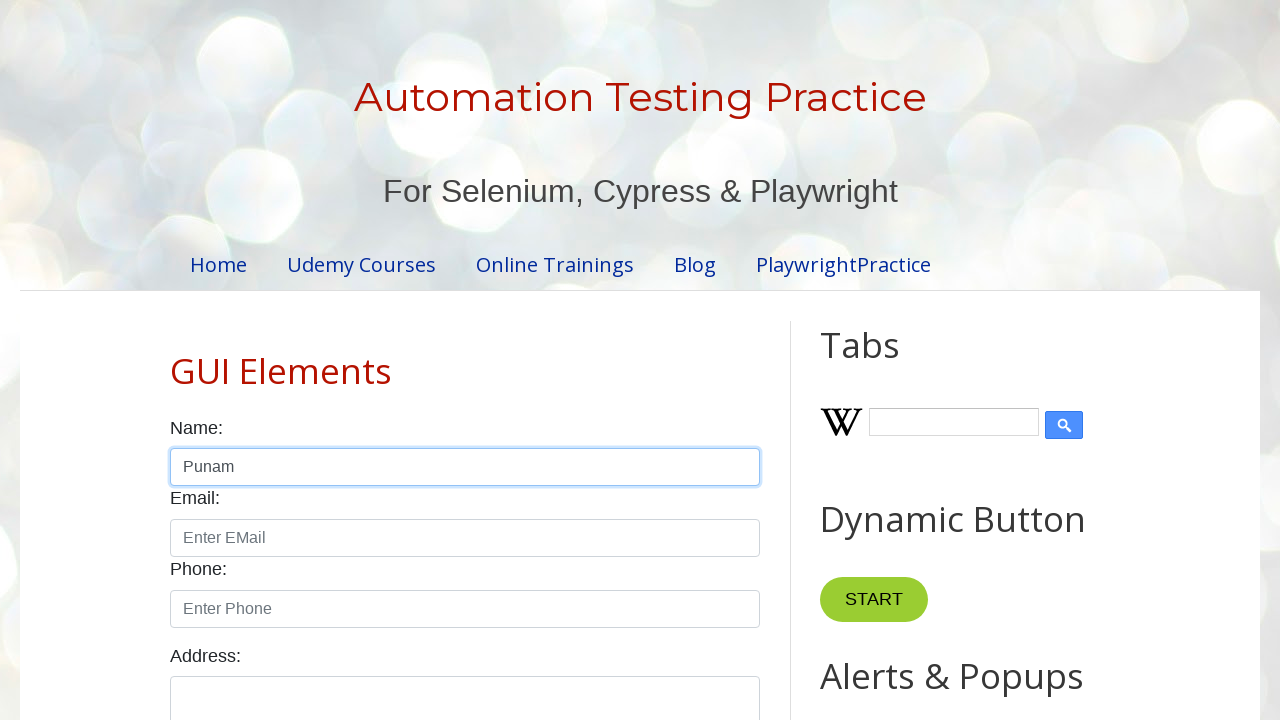

Filled email field with 'punamabc@gmail.com' on input#email[placeholder='Enter EMail']
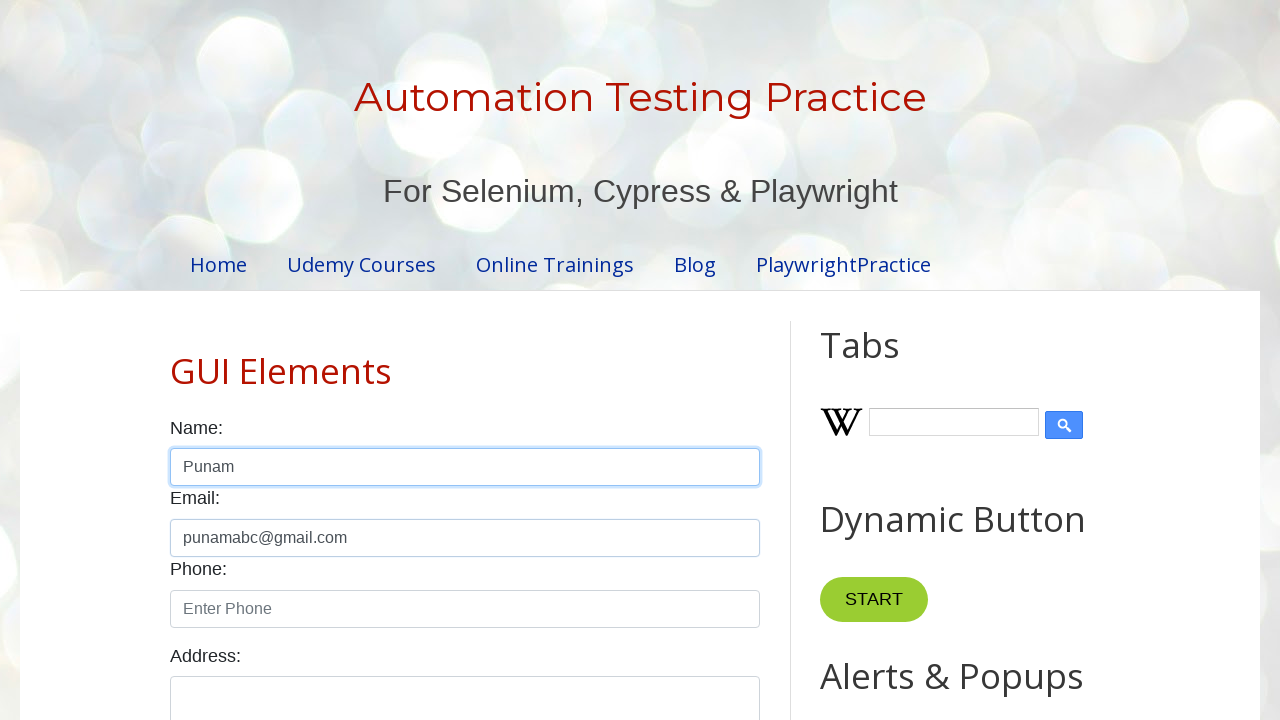

Filled phone field with '9110366104' on input#phone
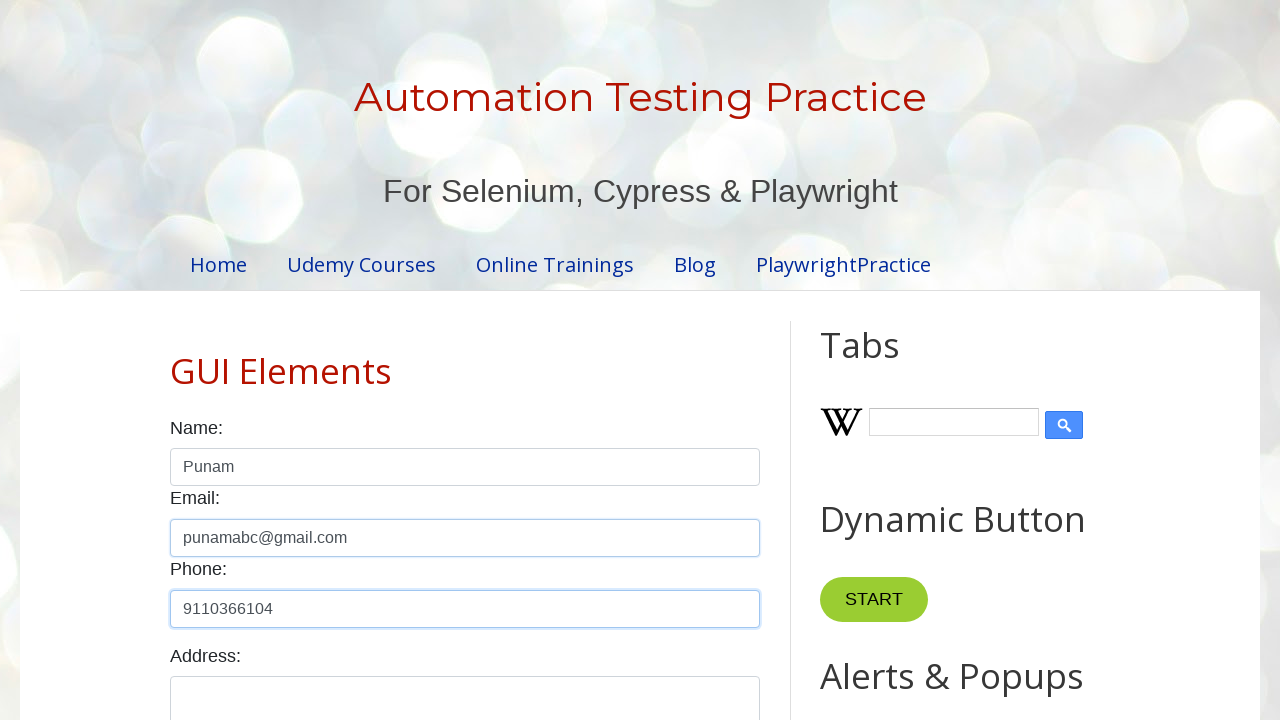

Filled textarea field with 'Rajanna Sircilla' on textarea#textarea
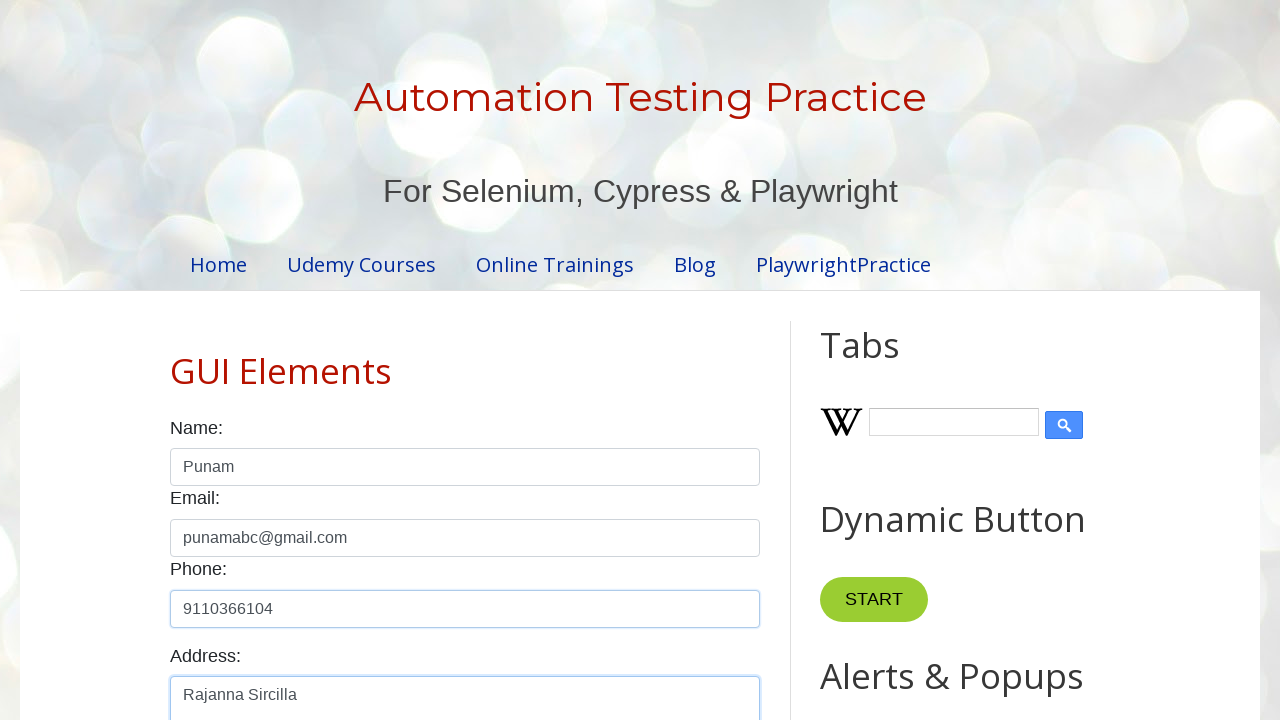

Selected Female radio button at (292, 360) on label:text('Female')
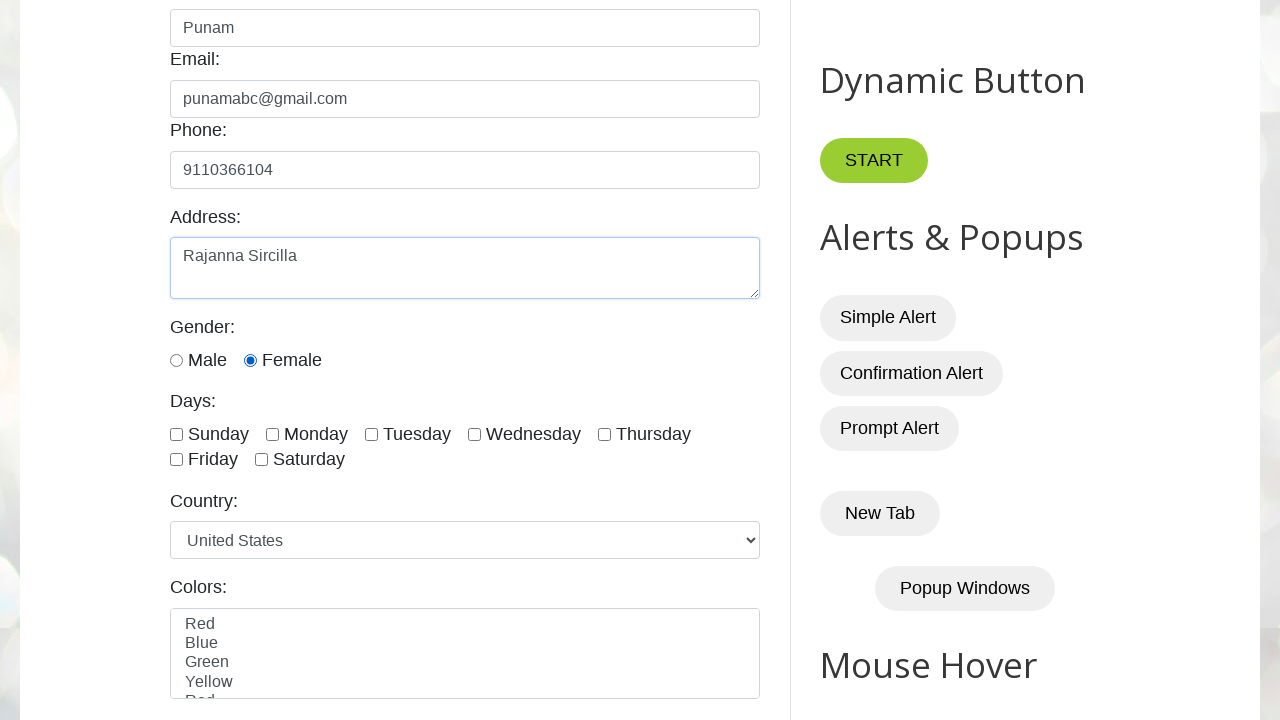

Checked Monday checkbox at (272, 434) on input#monday
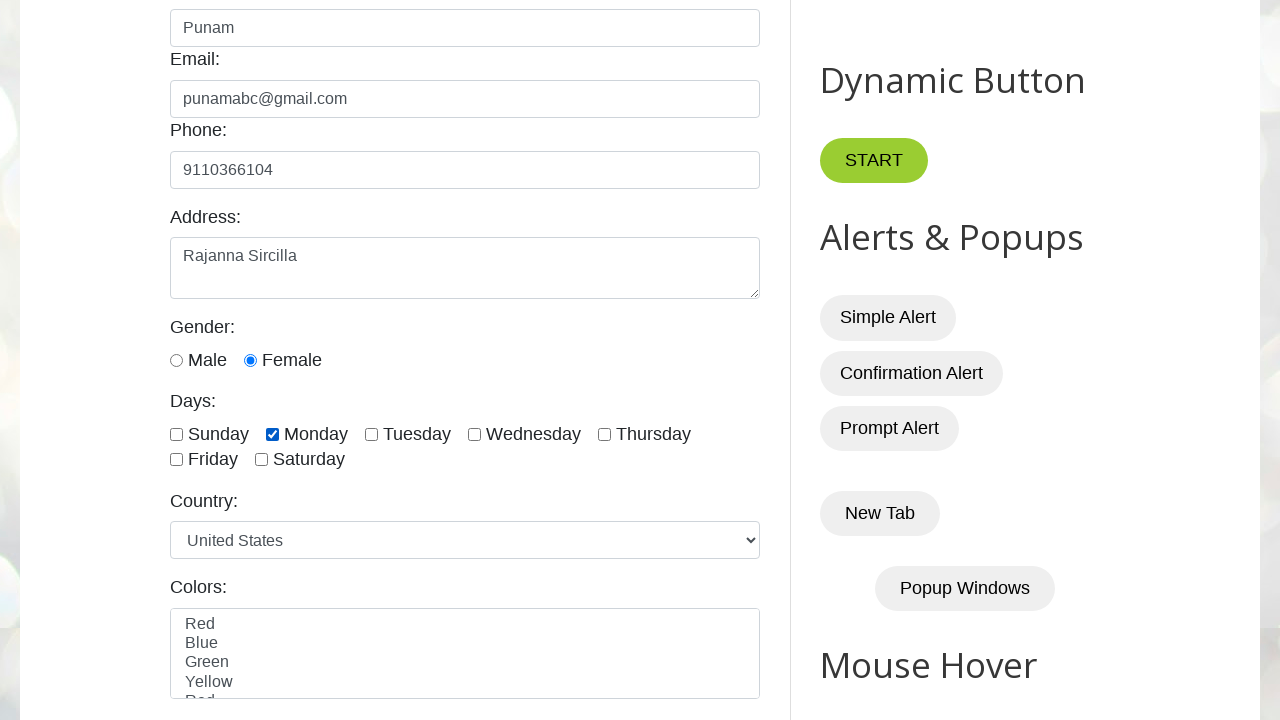

Selected second option from country dropdown on select#country
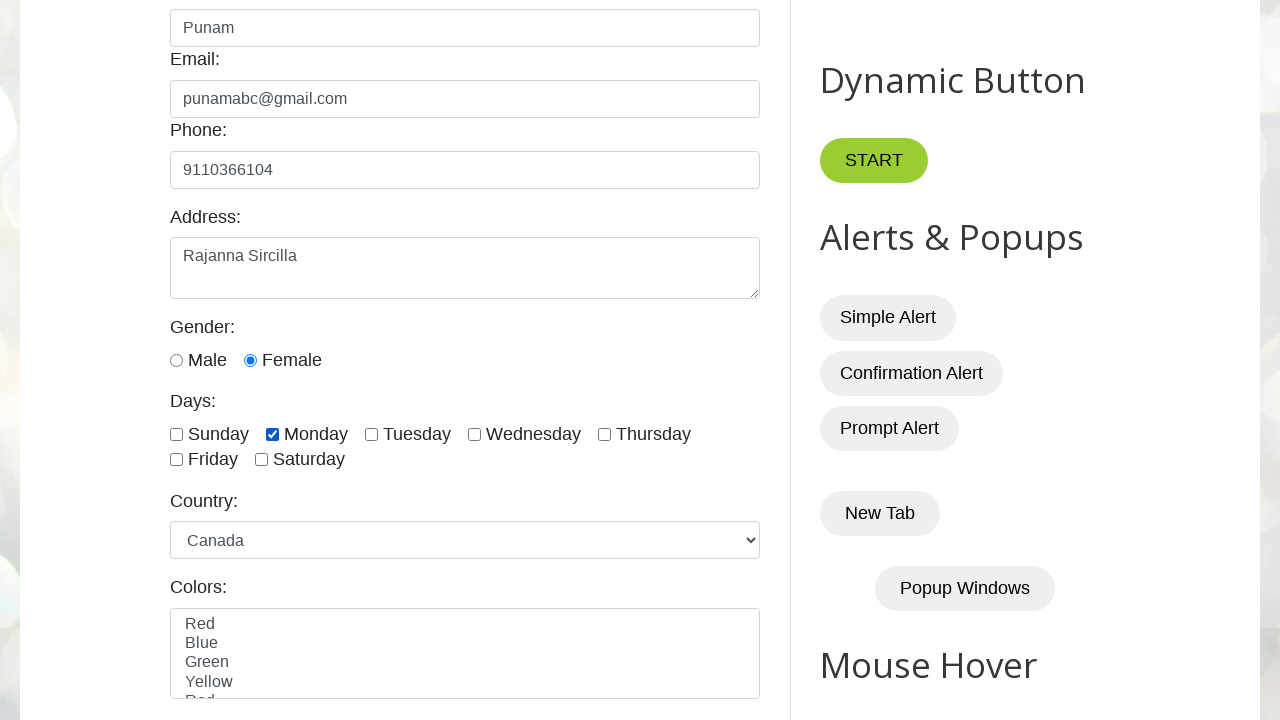

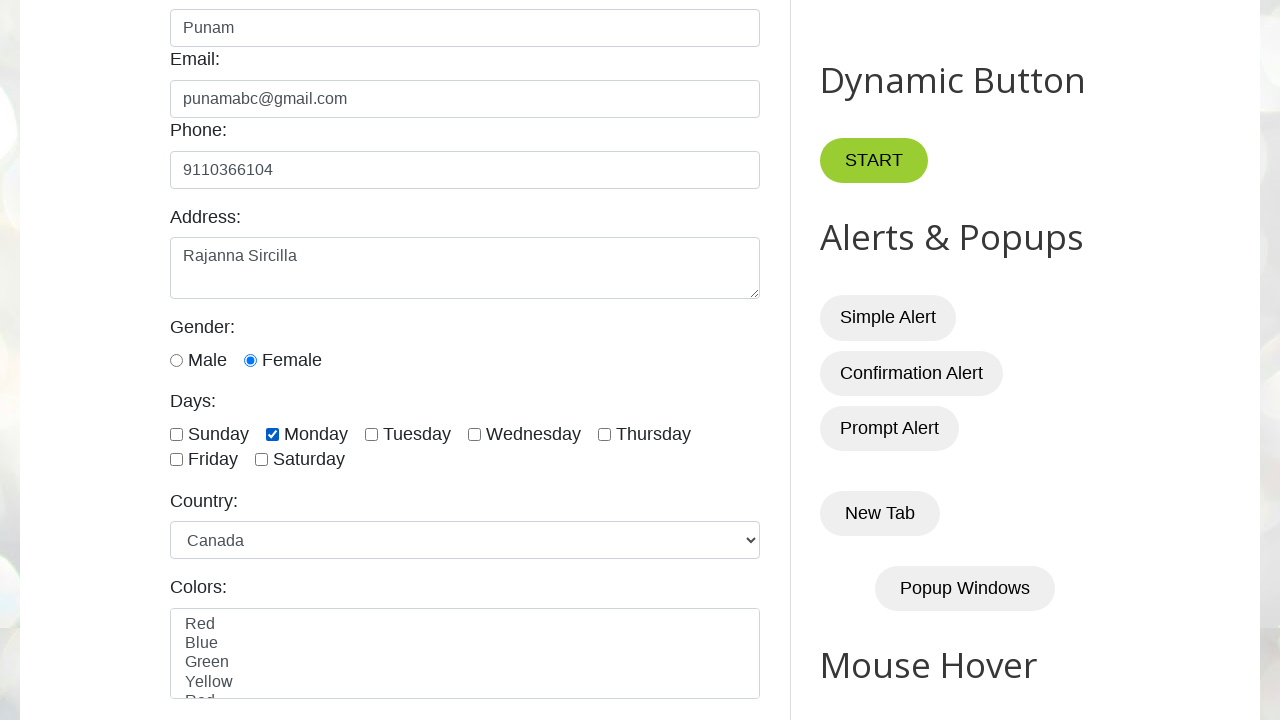